Tests JavaScript alert handling by clicking a button to trigger an alert dialog and then accepting it

Starting URL: https://the-internet.herokuapp.com/javascript_alerts

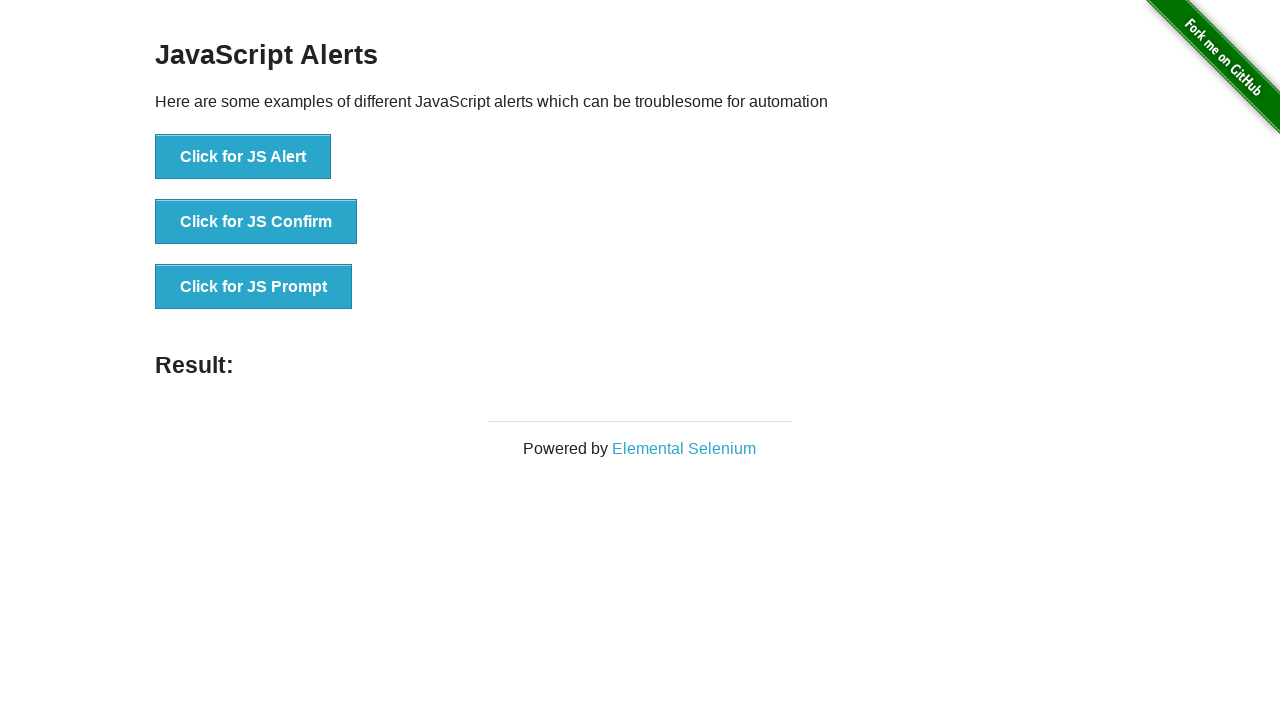

Clicked button to trigger JavaScript alert at (243, 157) on button:text('Click for JS Alert')
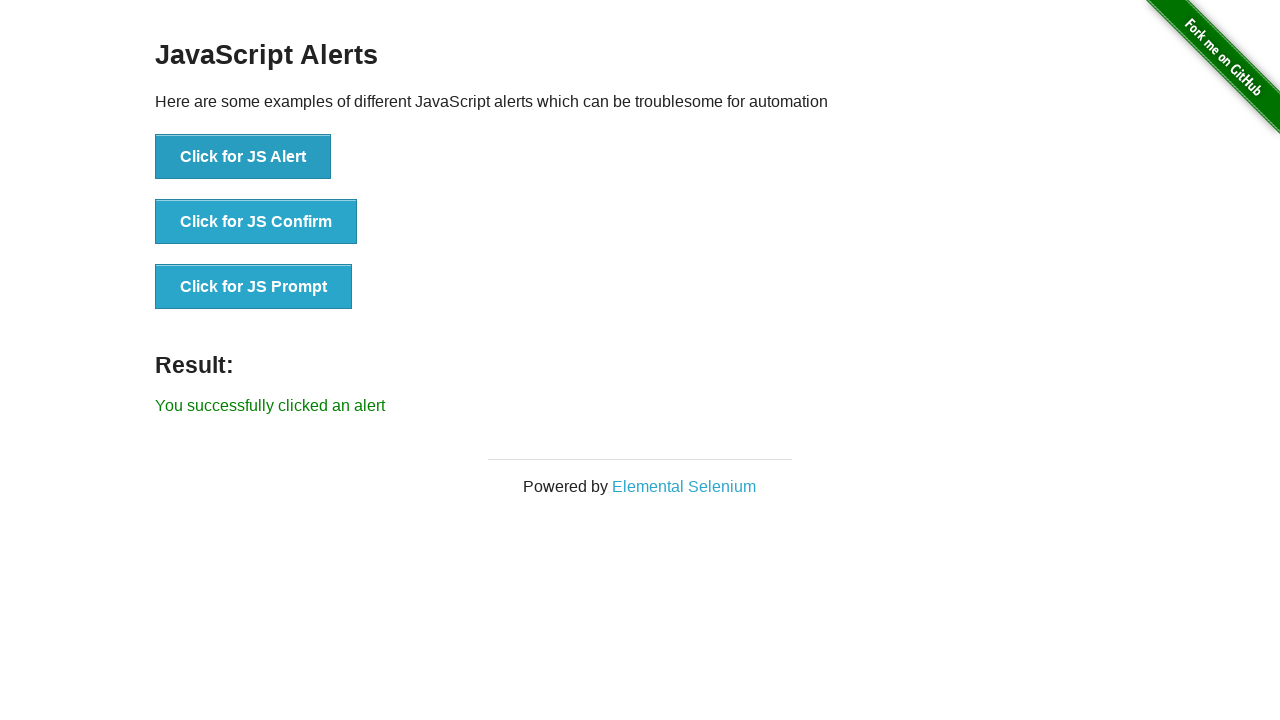

Set up dialog handler to accept alert
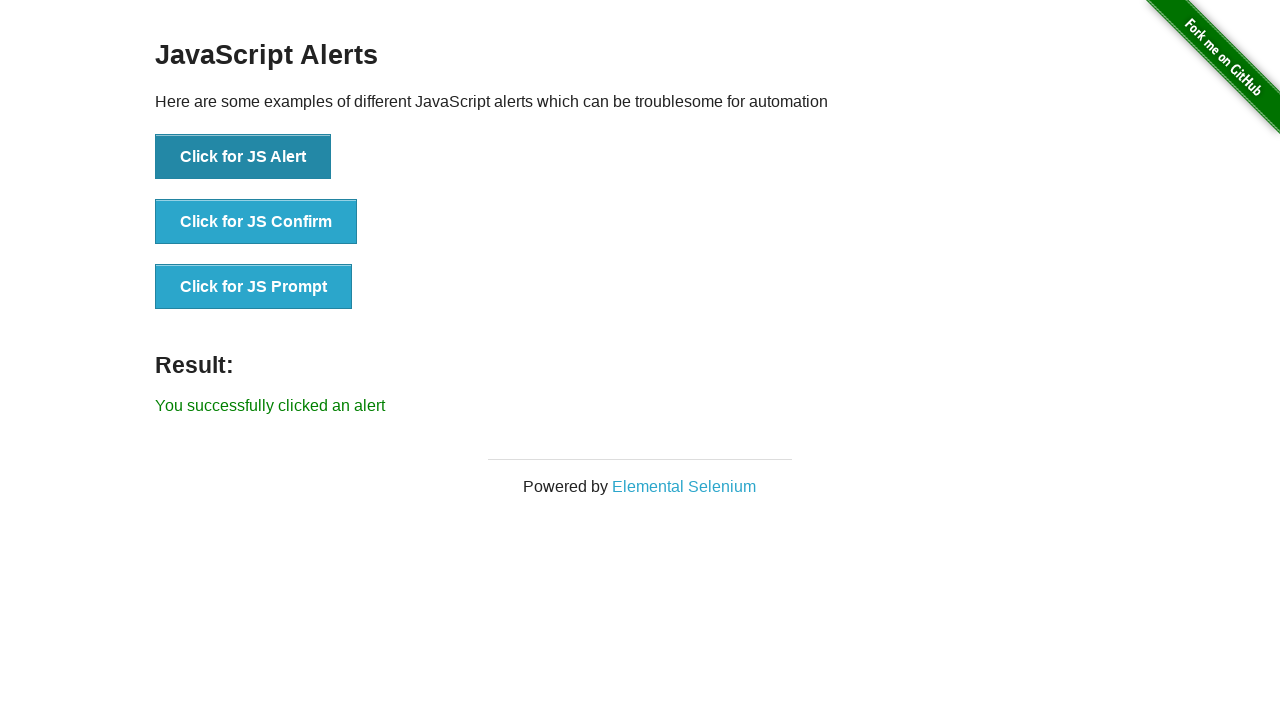

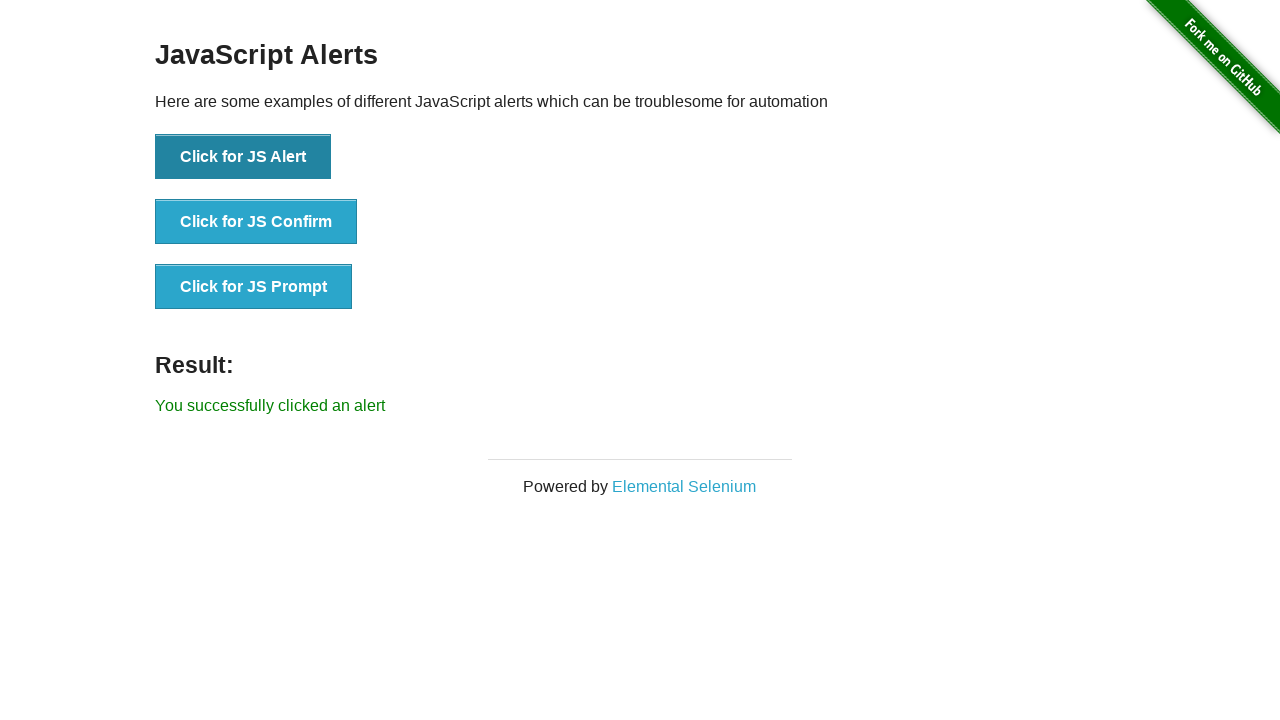